Tests flight booking process on BlazeDemo by selecting departure/destination cities, choosing the cheapest flight, and completing the booking form with passenger and payment details

Starting URL: https://blazedemo.com/index.php

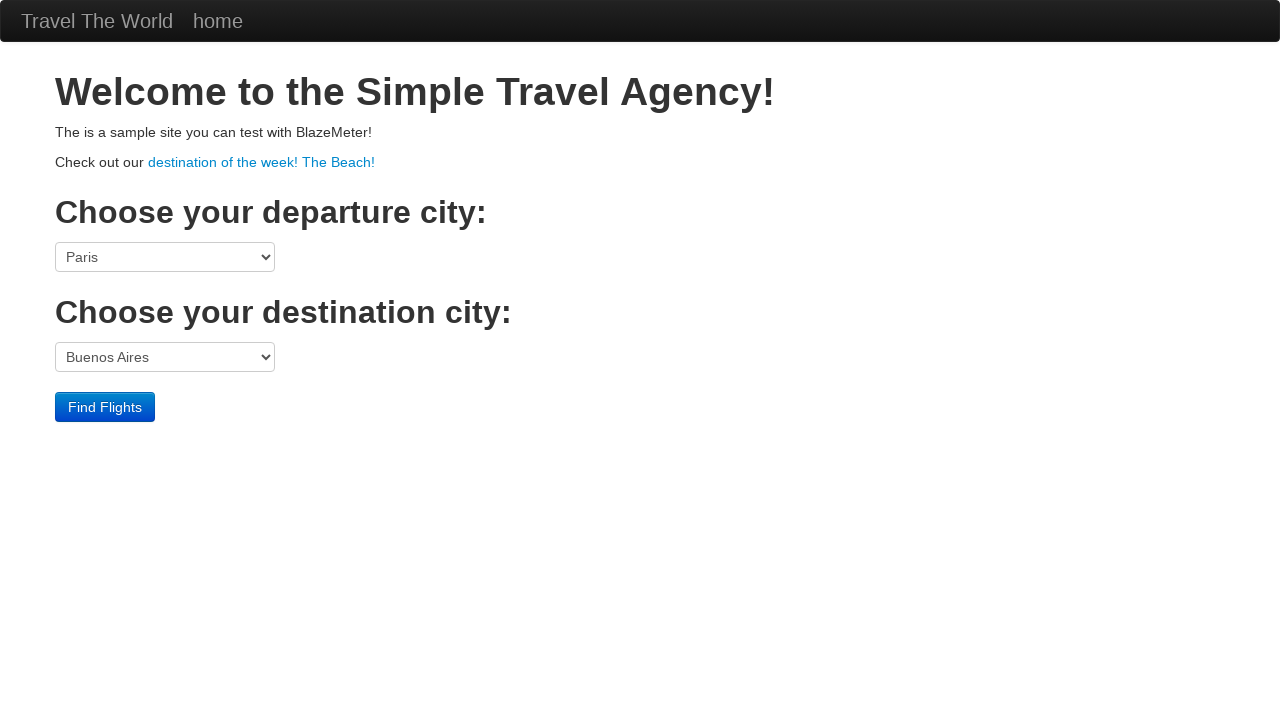

Clicked departure city dropdown at (165, 257) on select[name='fromPort']
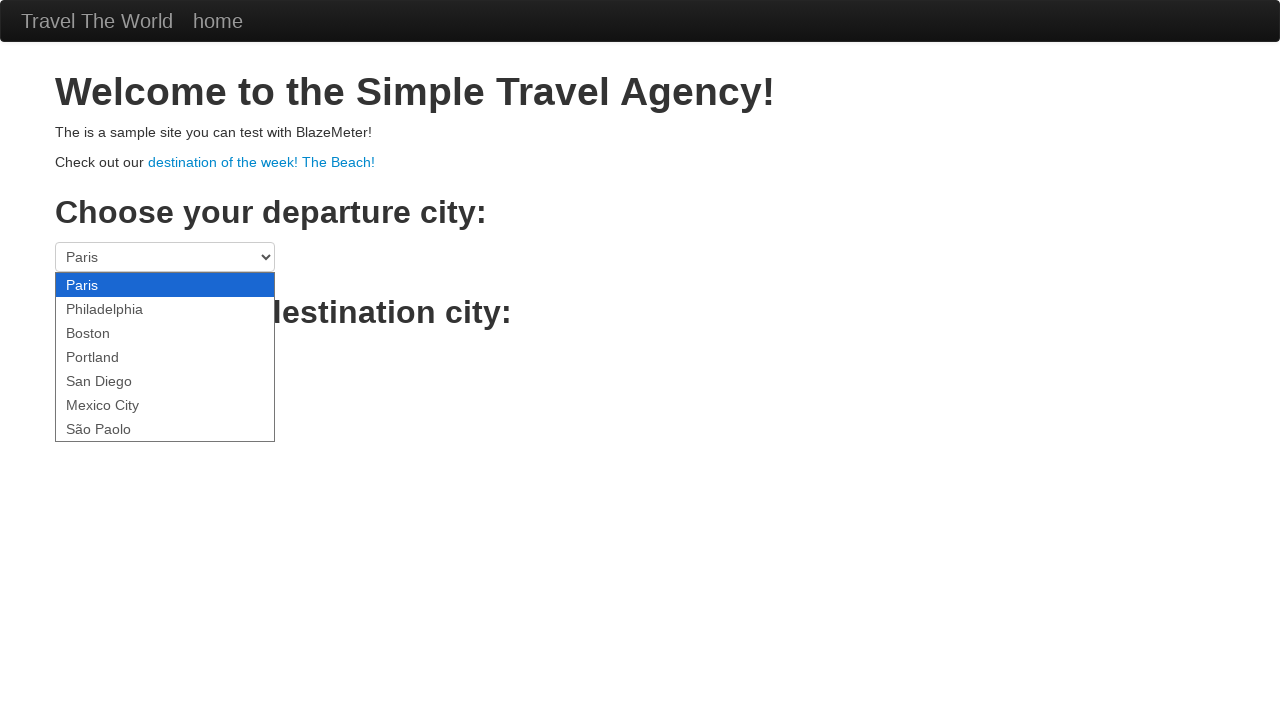

Selected 4th departure city option on select[name='fromPort']
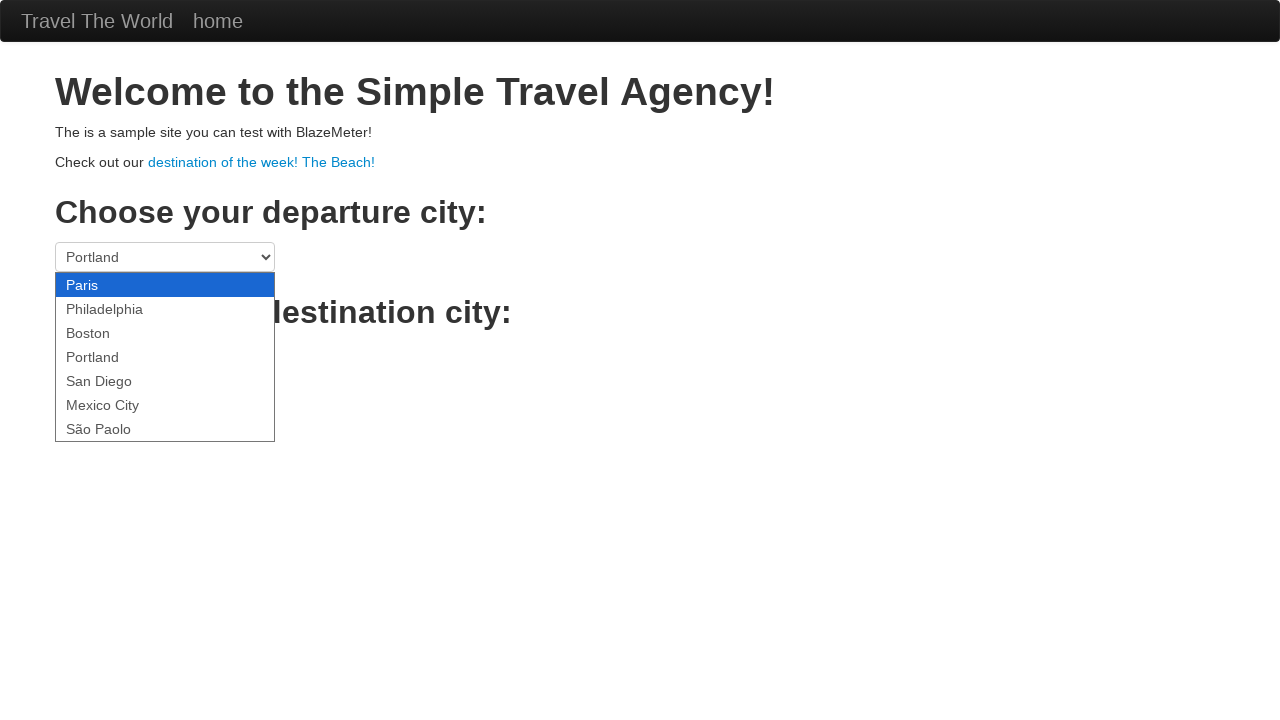

Clicked destination city dropdown at (165, 357) on select[name='toPort']
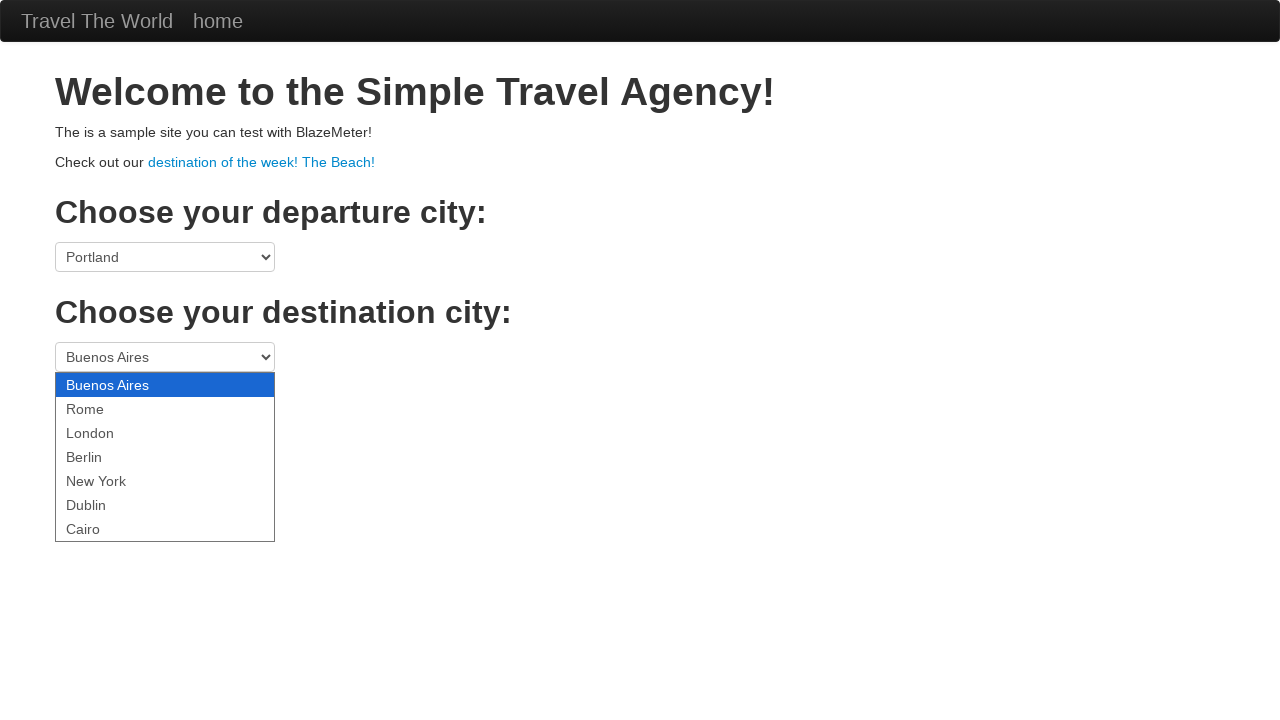

Selected 6th destination city option on select[name='toPort']
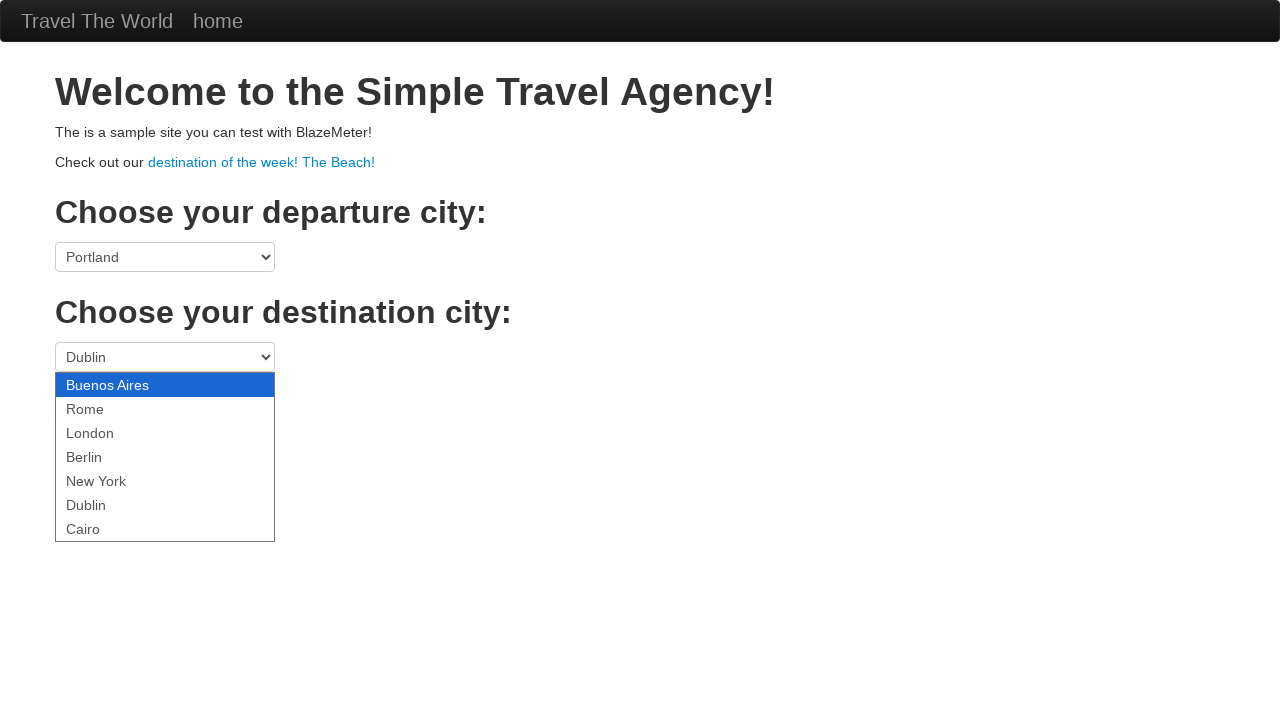

Clicked Find Flights button at (105, 407) on input.btn.btn-primary
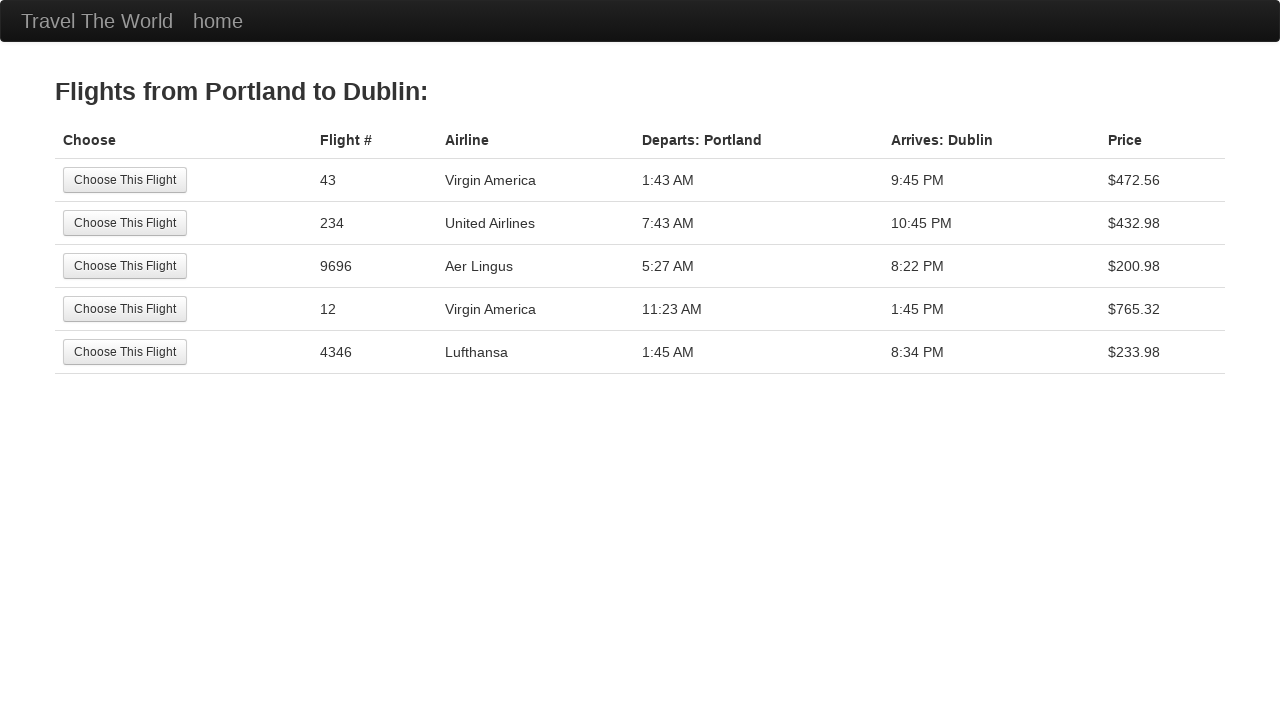

Flight table loaded
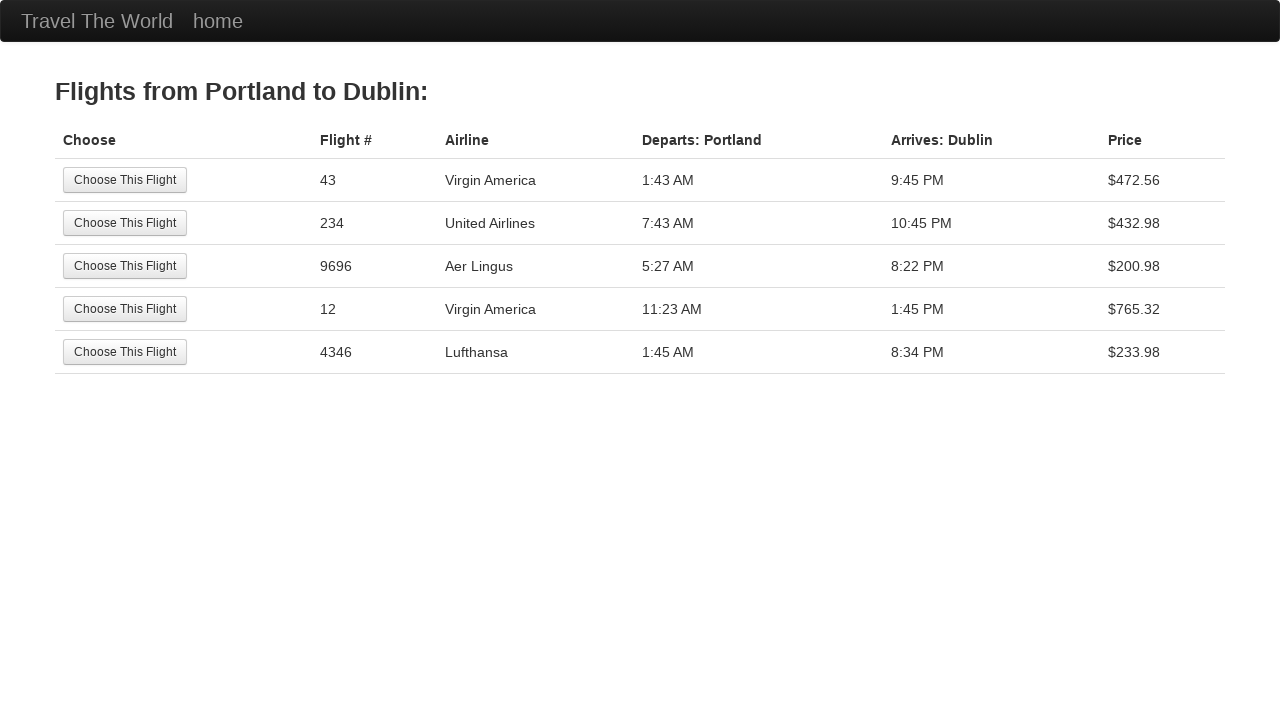

Identified cheapest flight with price $200.98
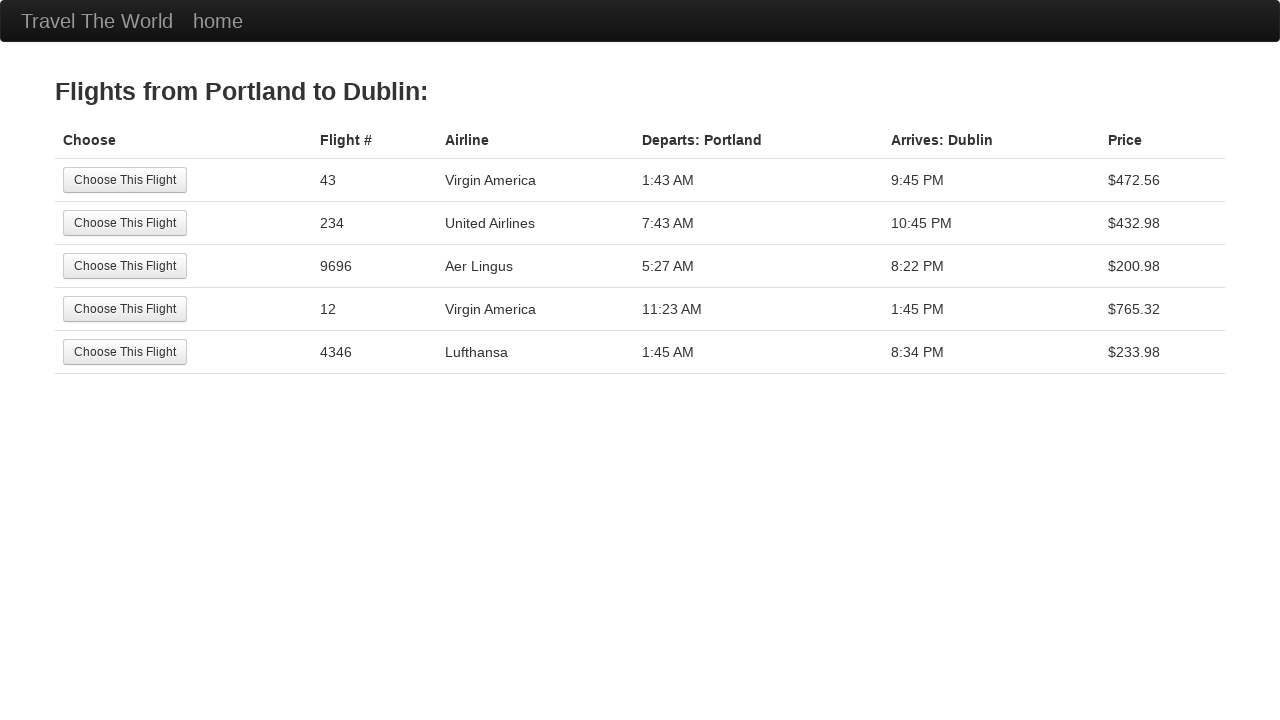

Clicked Choose This Flight button for cheapest option at (125, 266) on (//input[@class='btn btn-small'])[3]
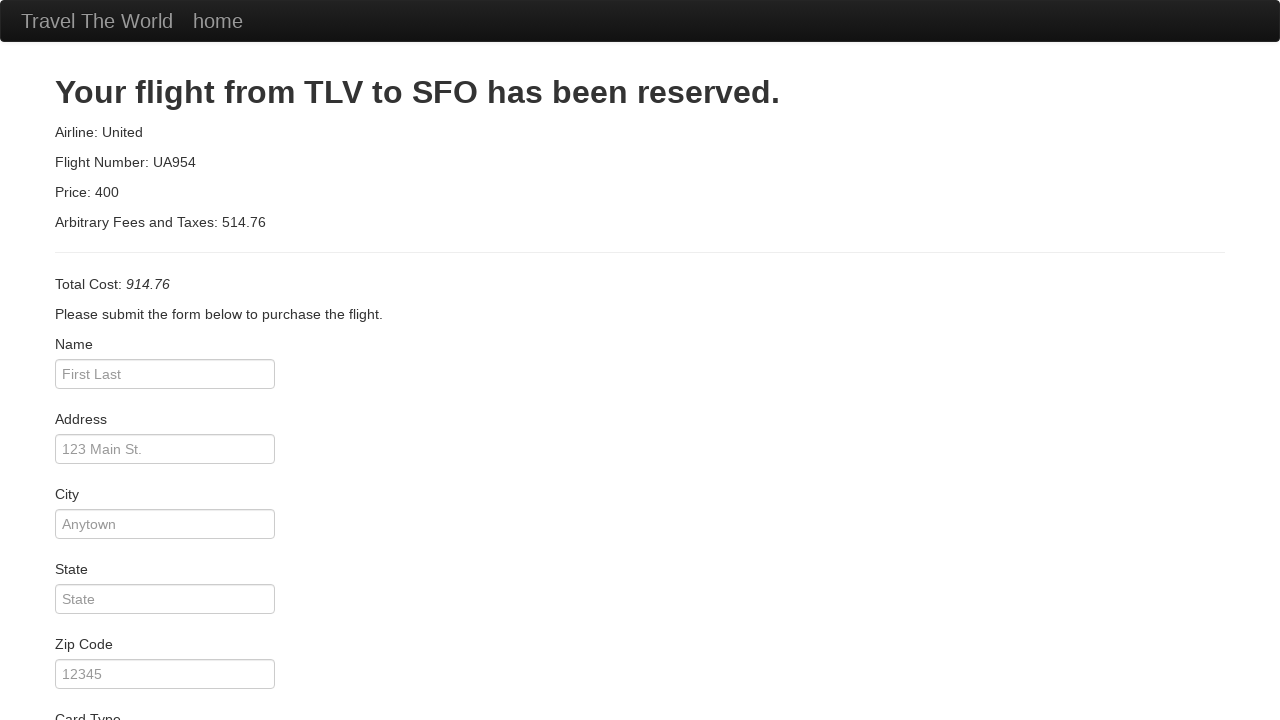

Filled passenger name field with 'John Smith' on #inputName
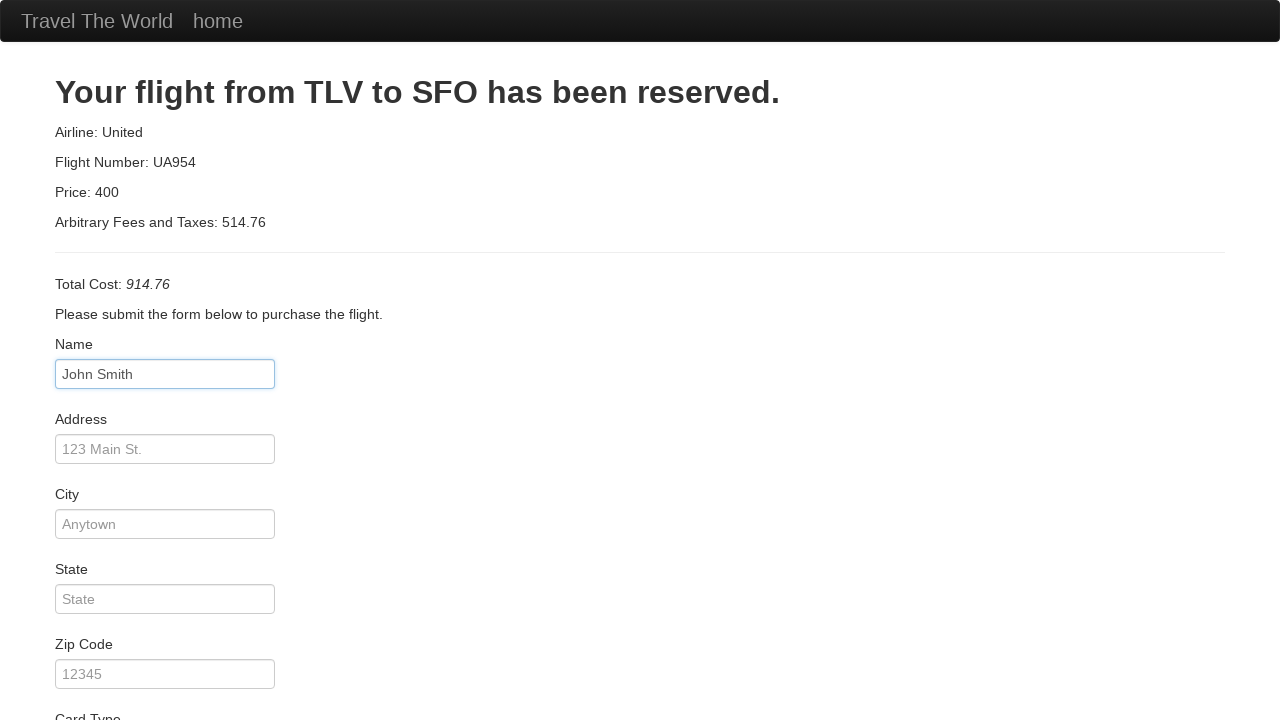

Filled address field with '123 Main Street' on #address
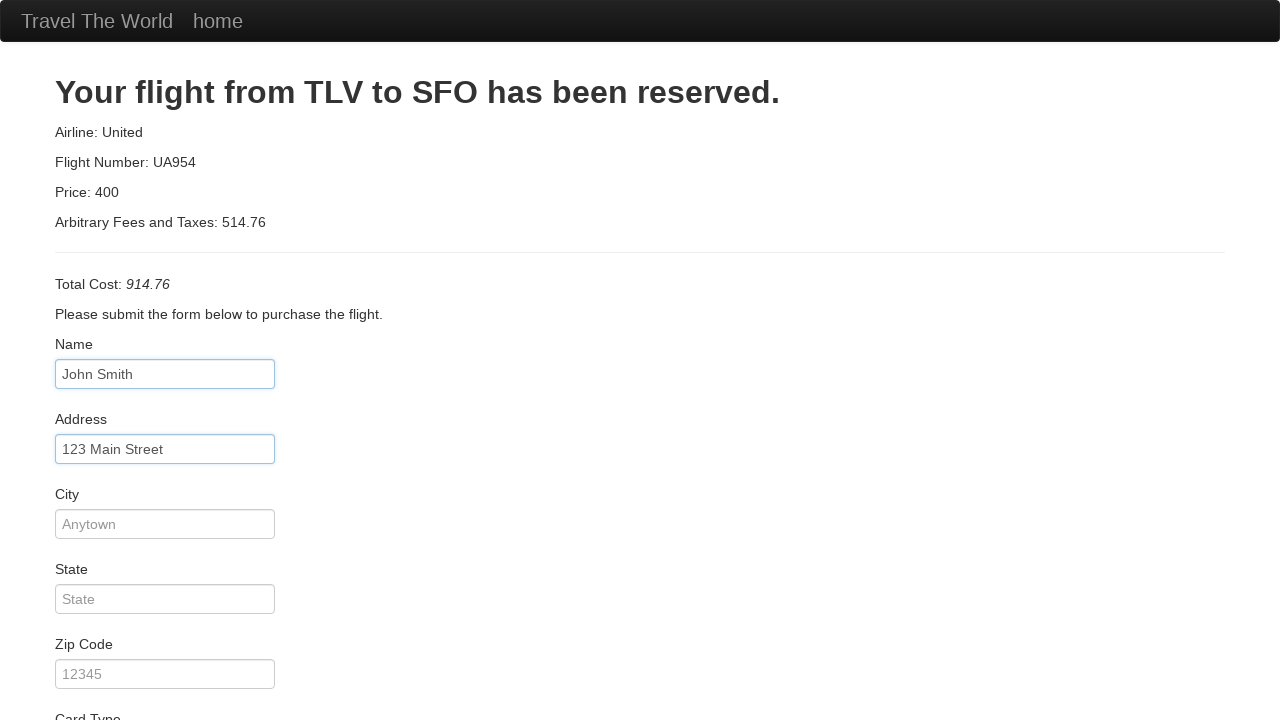

Filled city field with 'Boston' on #city
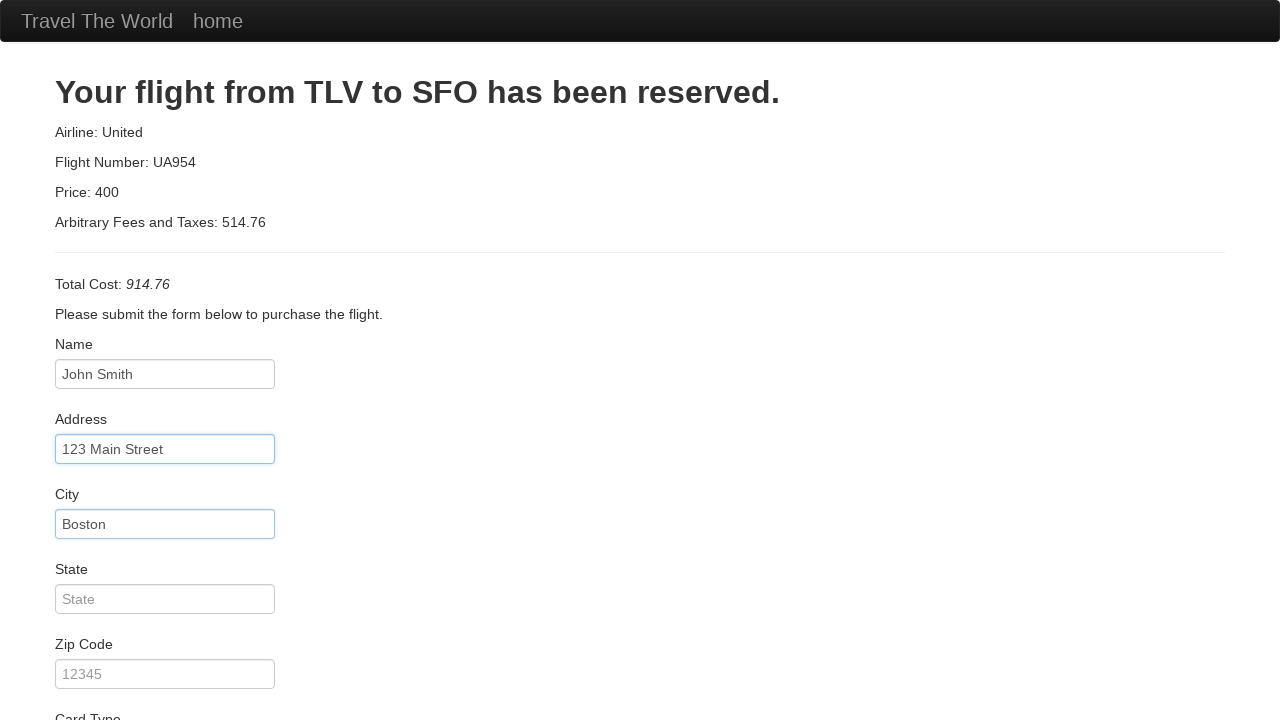

Filled state field with 'Massachusetts' on #state
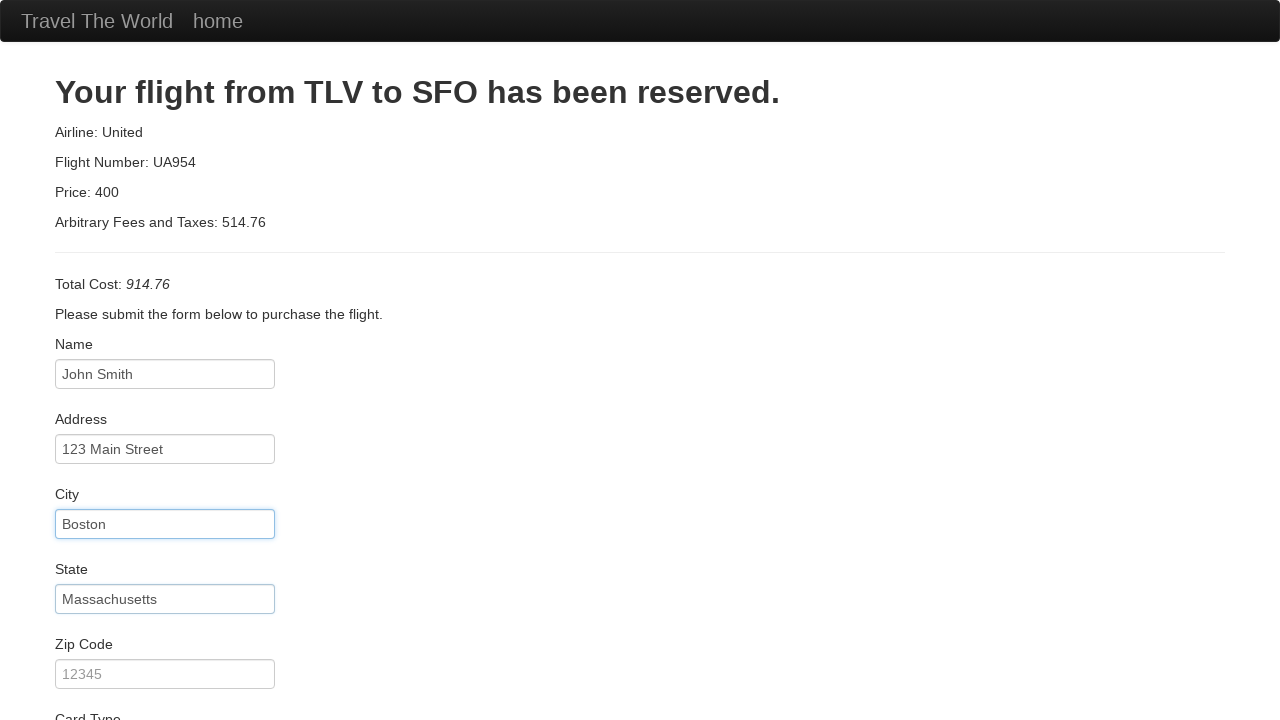

Filled zip code field with '02134' on #zipCode
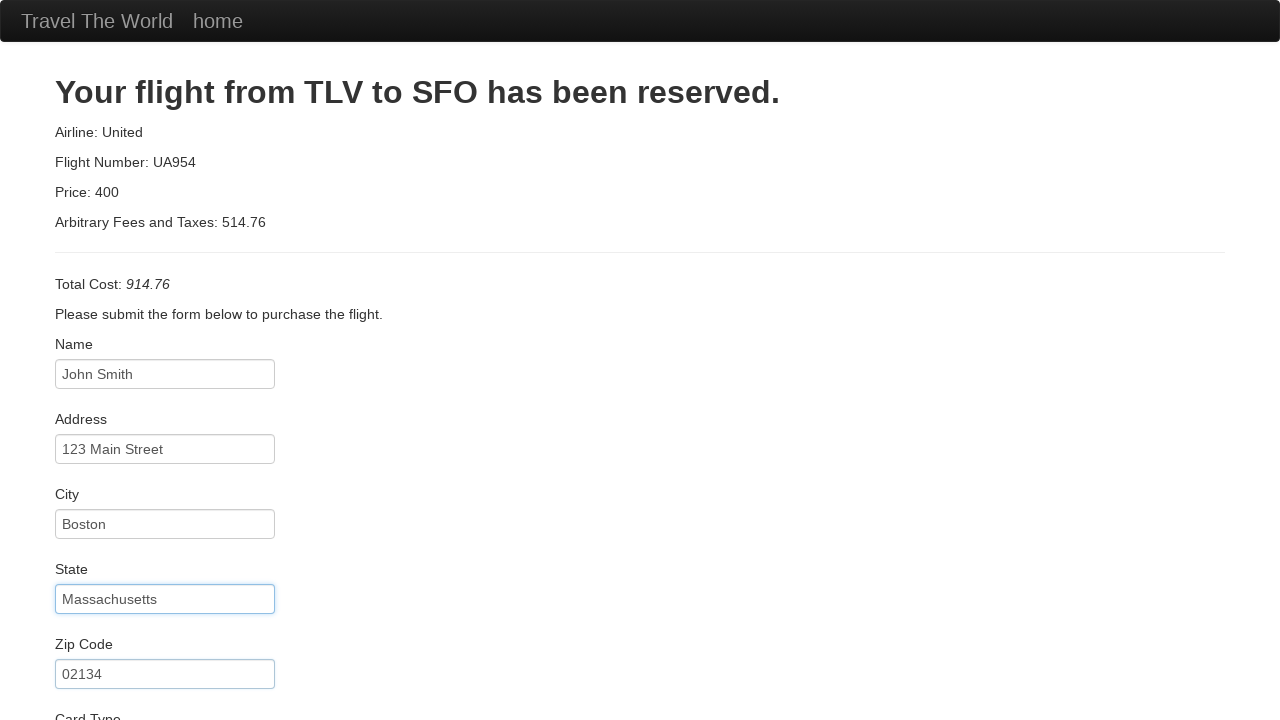

Clicked card type dropdown at (165, 360) on #cardType
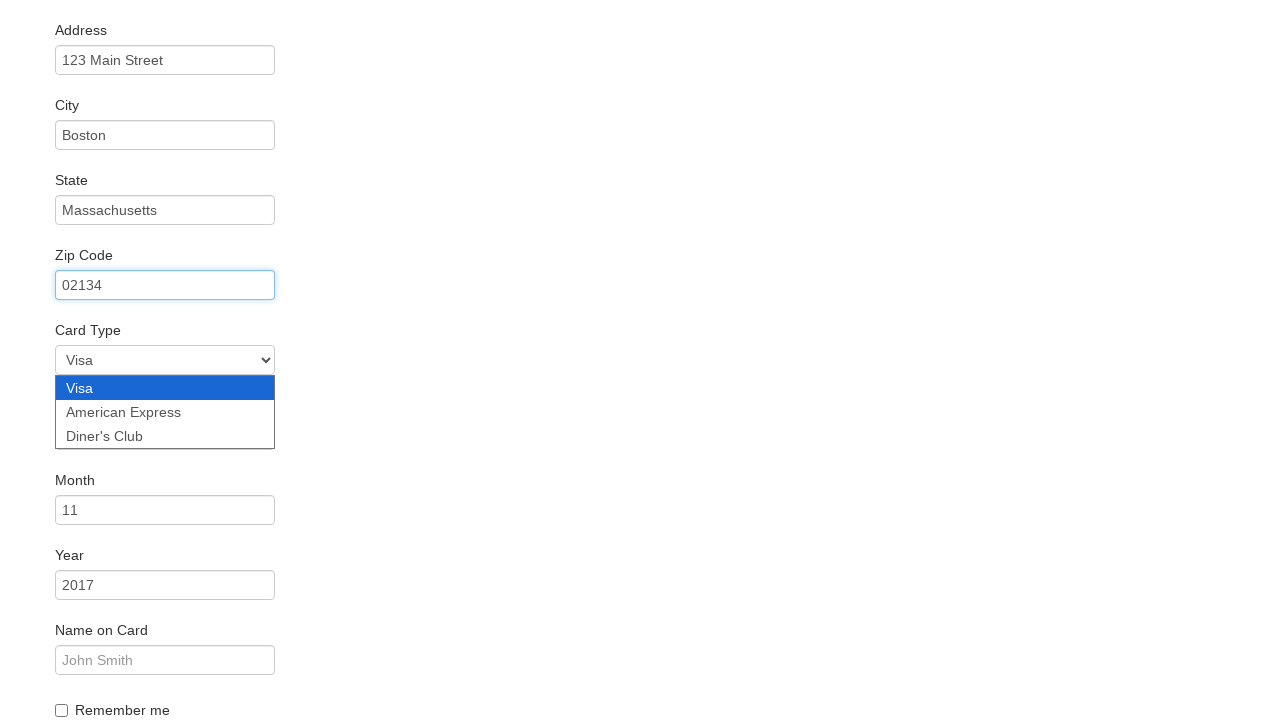

Selected Visa card type on #cardType
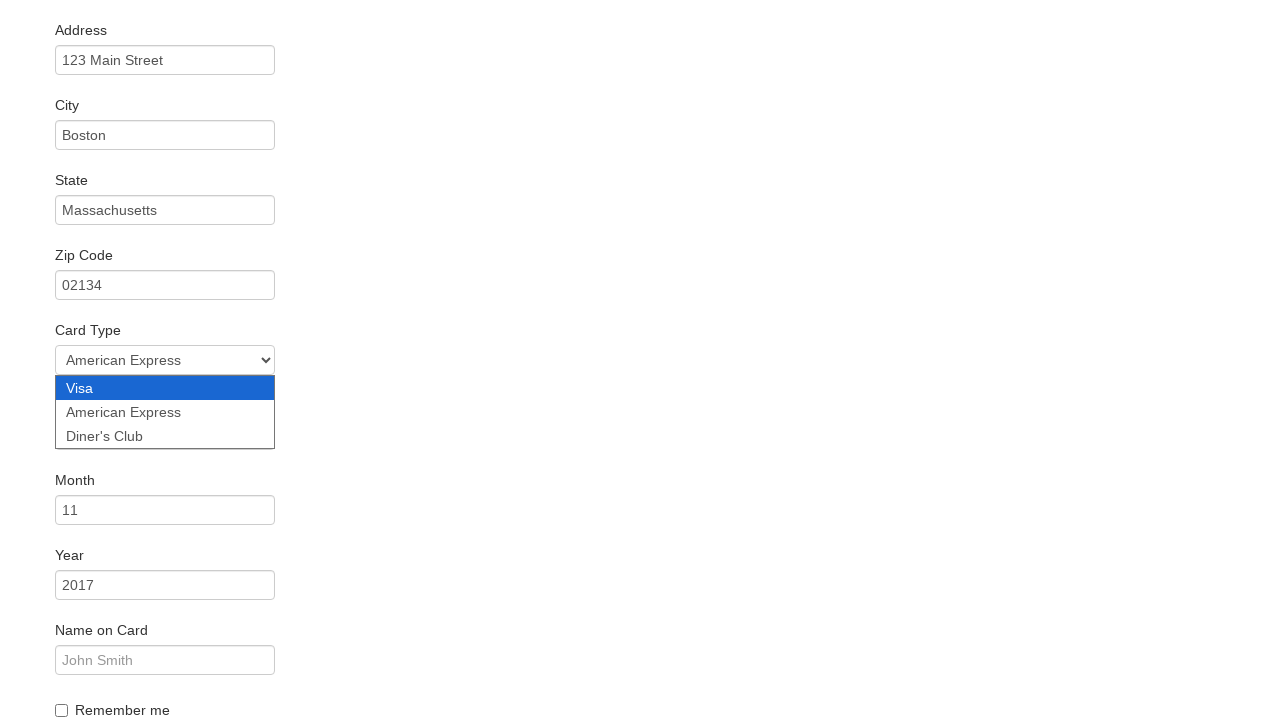

Filled credit card number on #creditCardNumber
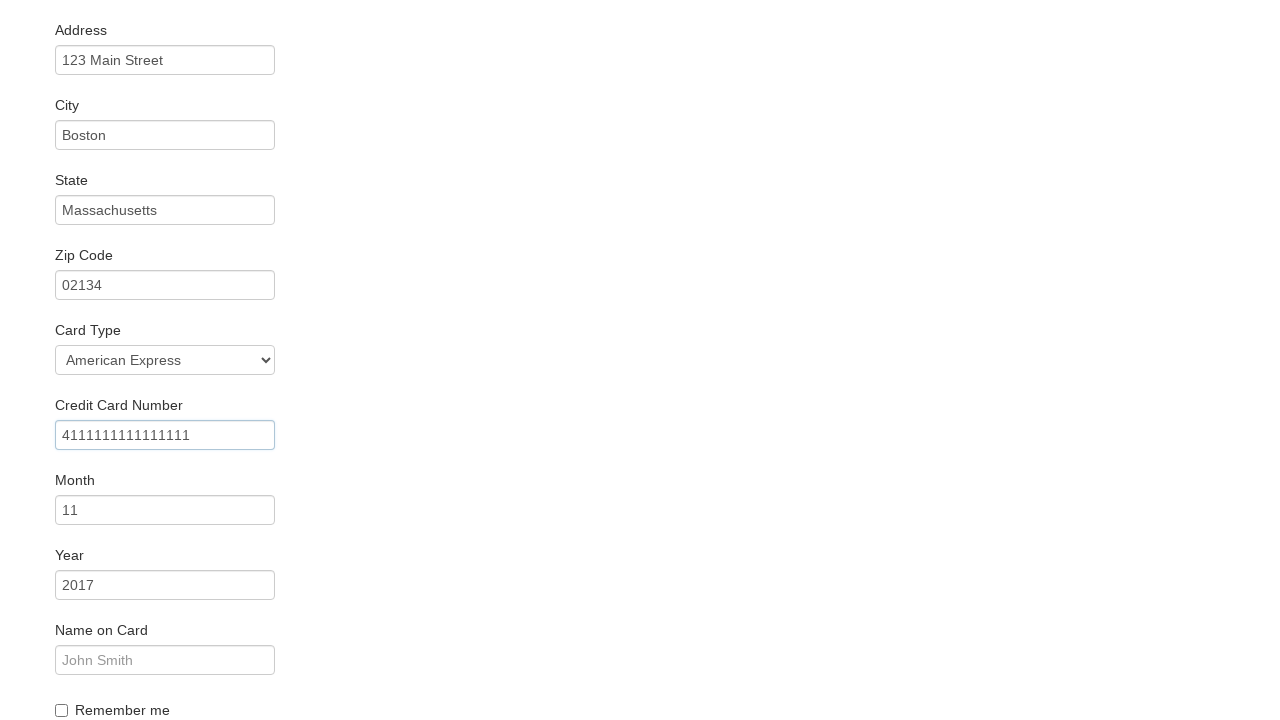

Filled credit card month with '12' on #creditCardMonth
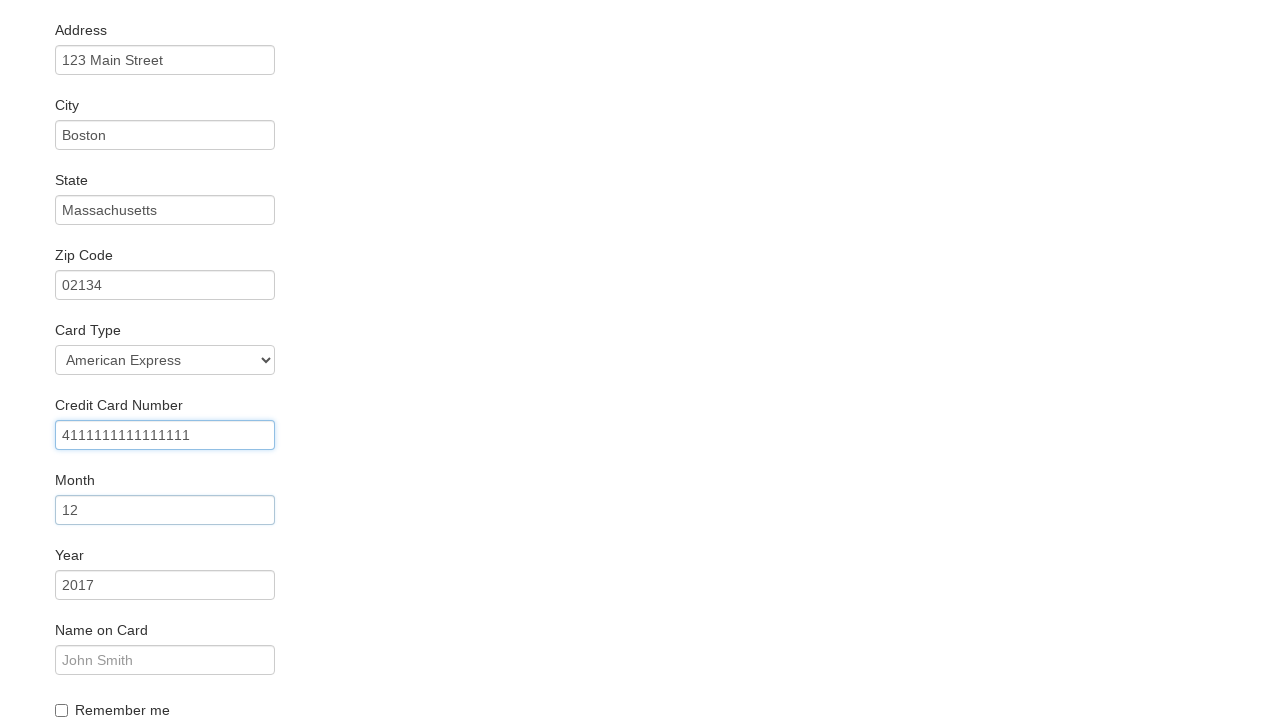

Filled credit card year with '2025' on #creditCardYear
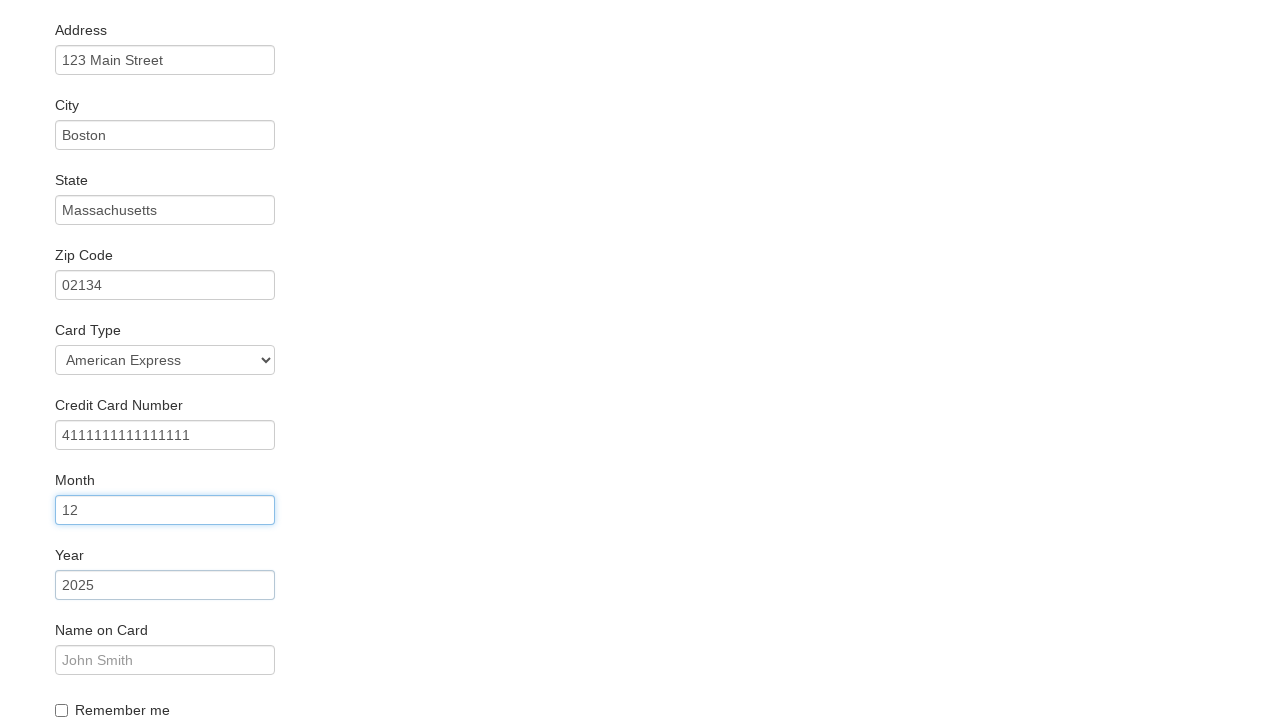

Filled name on card with 'John Smith' on #nameOnCard
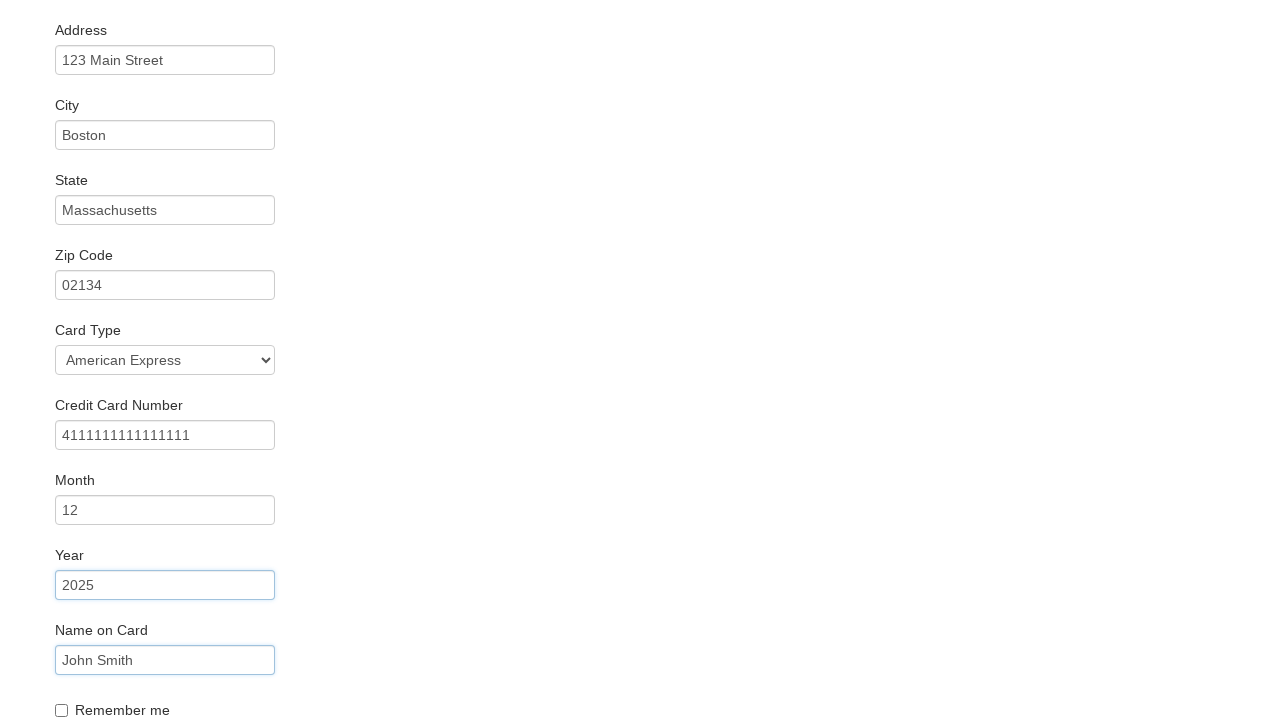

Clicked Remember Me checkbox at (62, 710) on #rememberMe
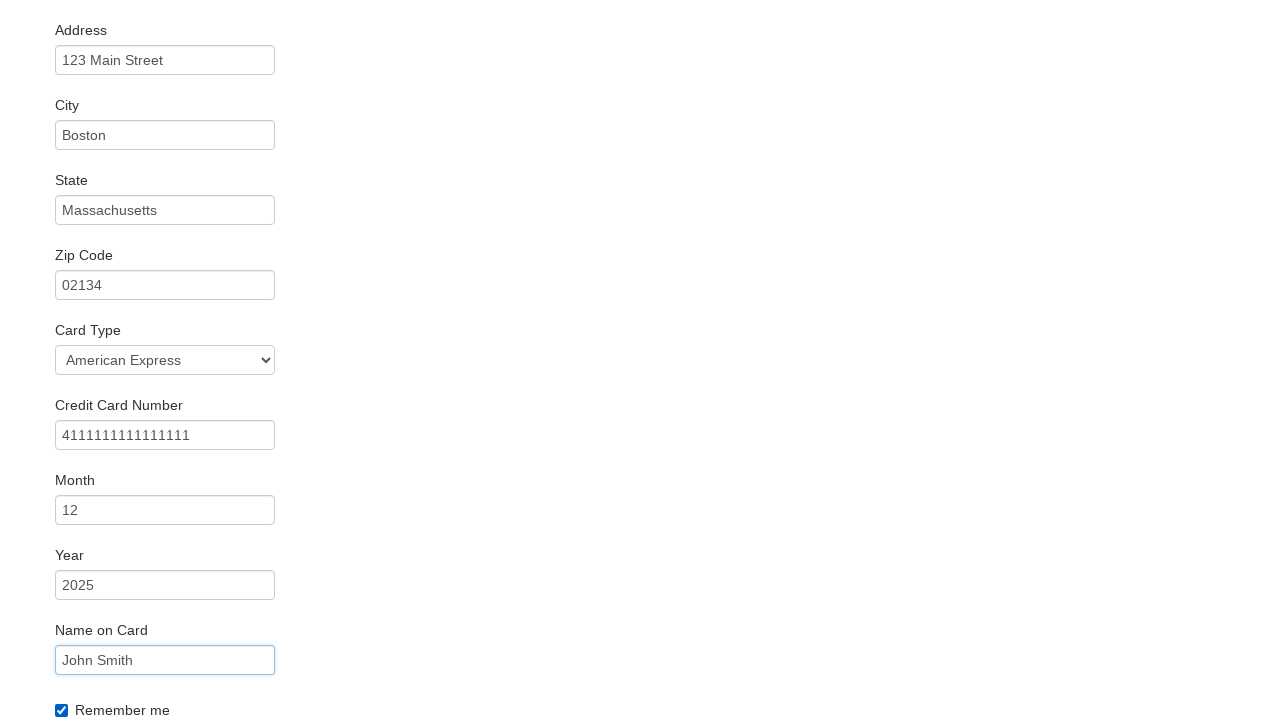

Clicked Submit Booking button at (118, 685) on input.btn.btn-primary
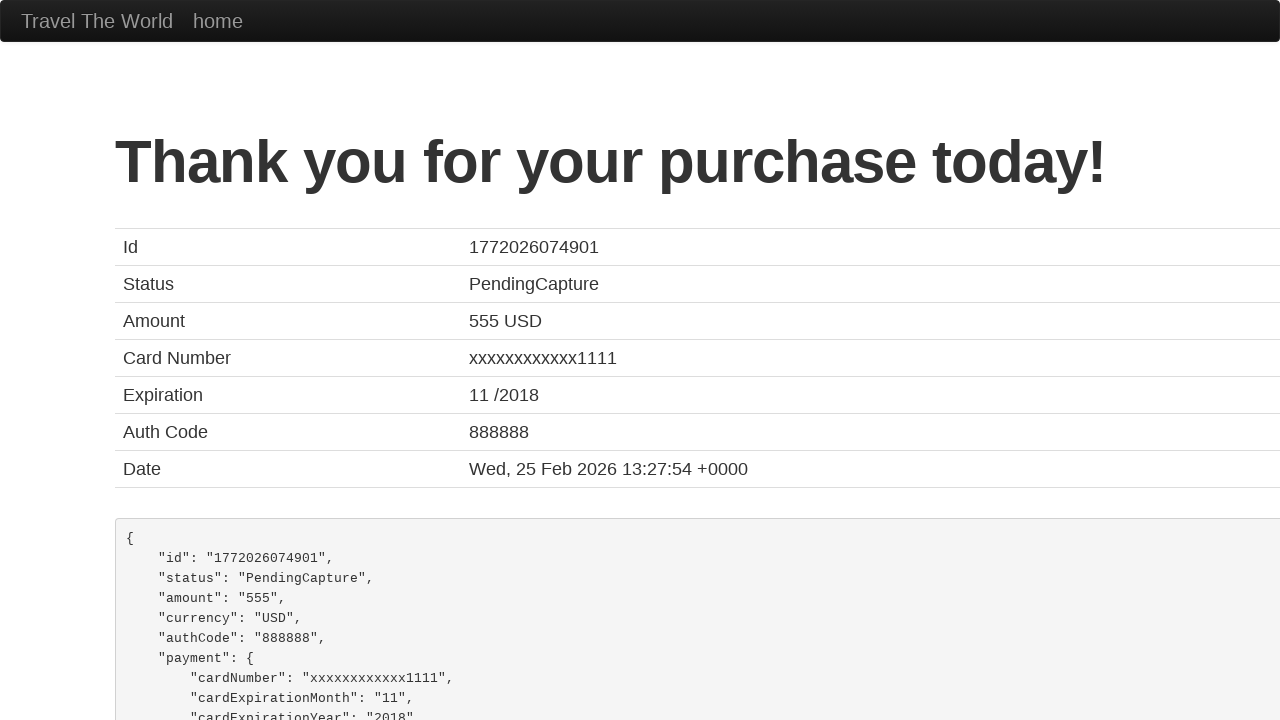

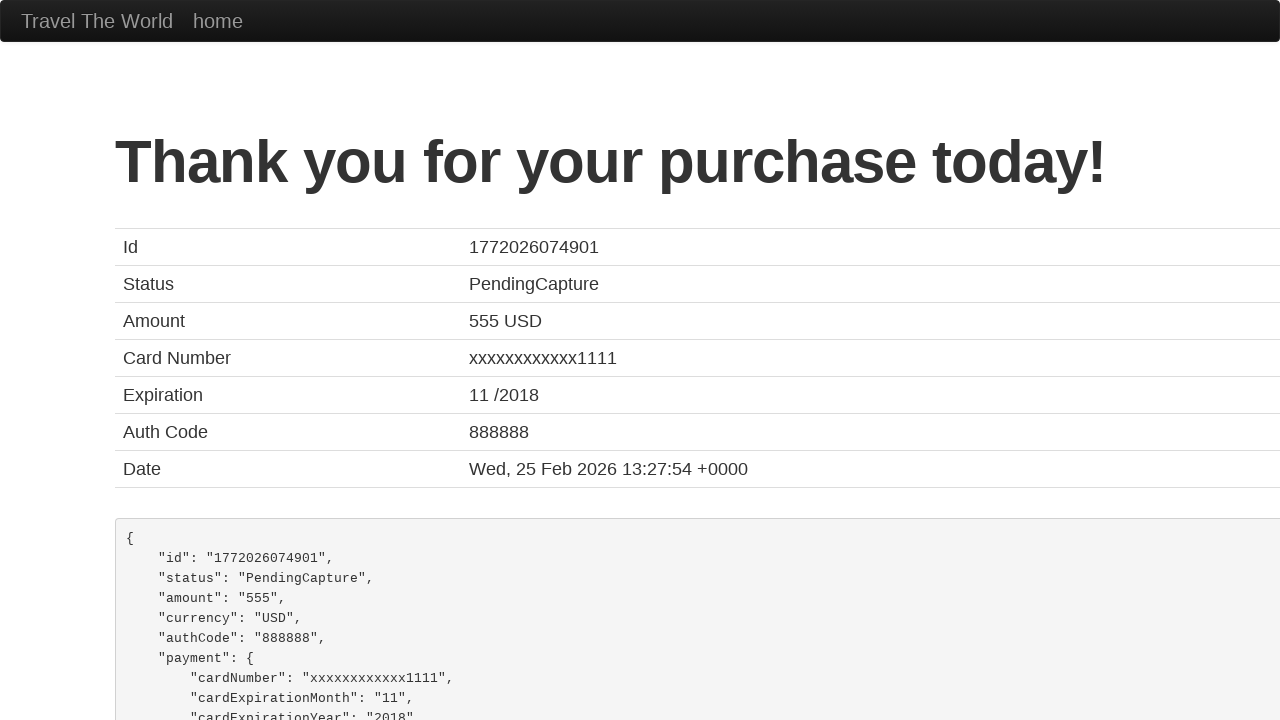